Navigates to DuckDuckGo and verifies the logo is displayed on the page

Starting URL: https://duckduckgo.com/

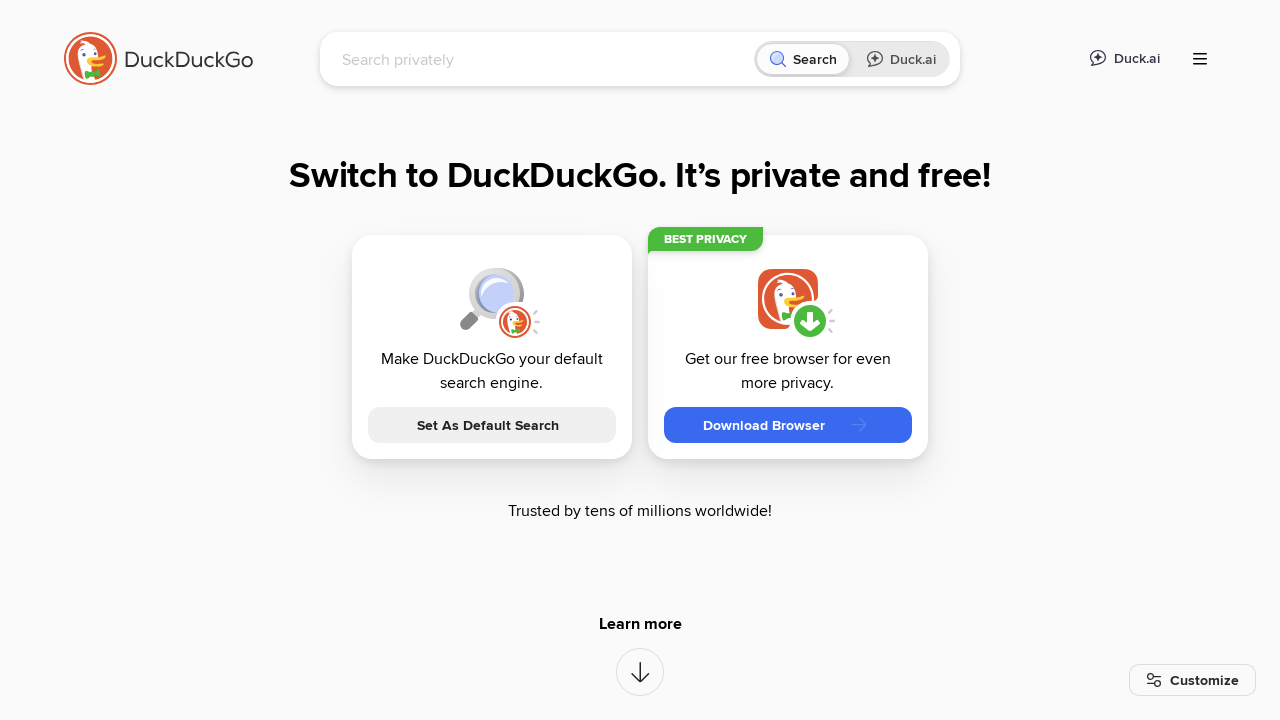

Navigated to DuckDuckGo homepage
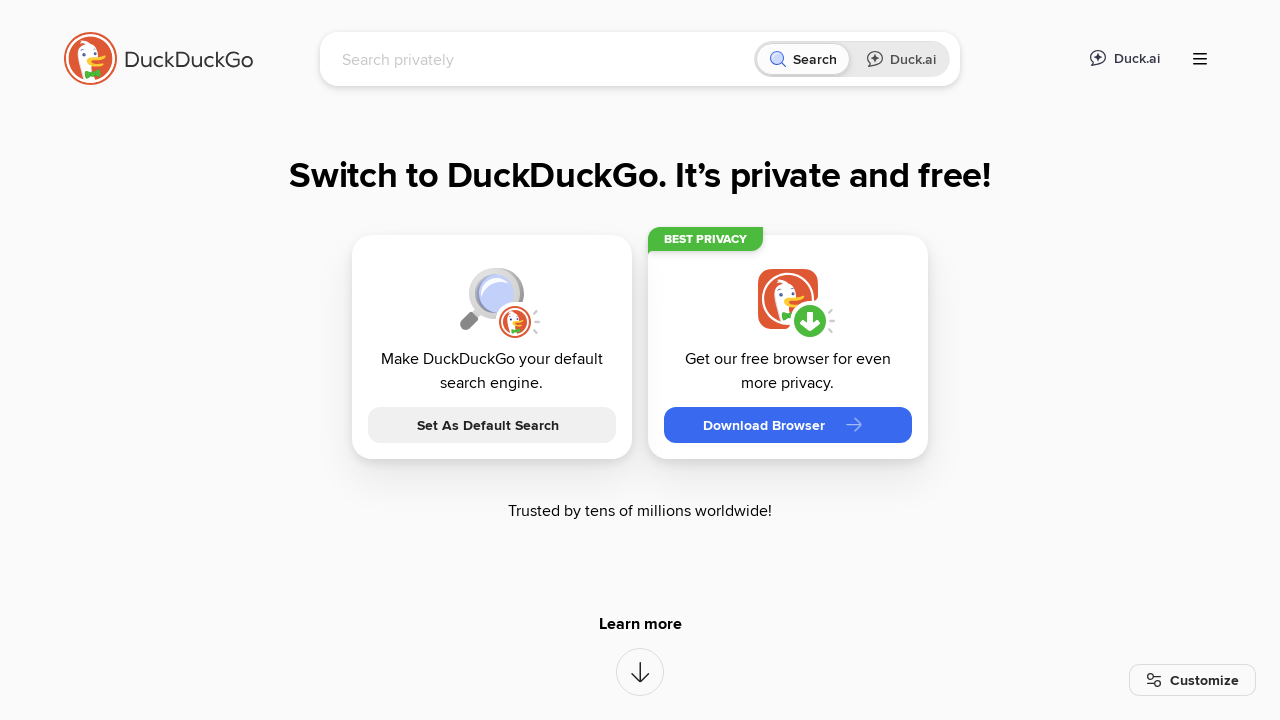

DuckDuckGo logo is visible on the page
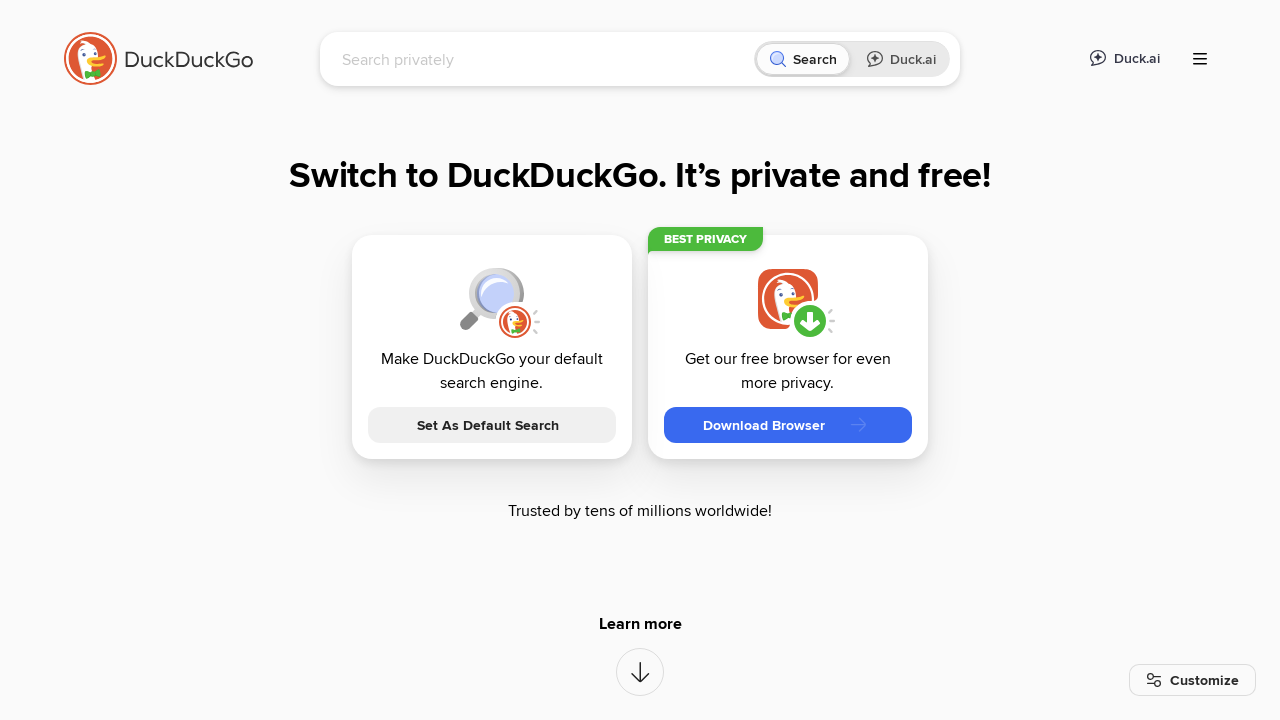

Asserted that the logo is displayed correctly
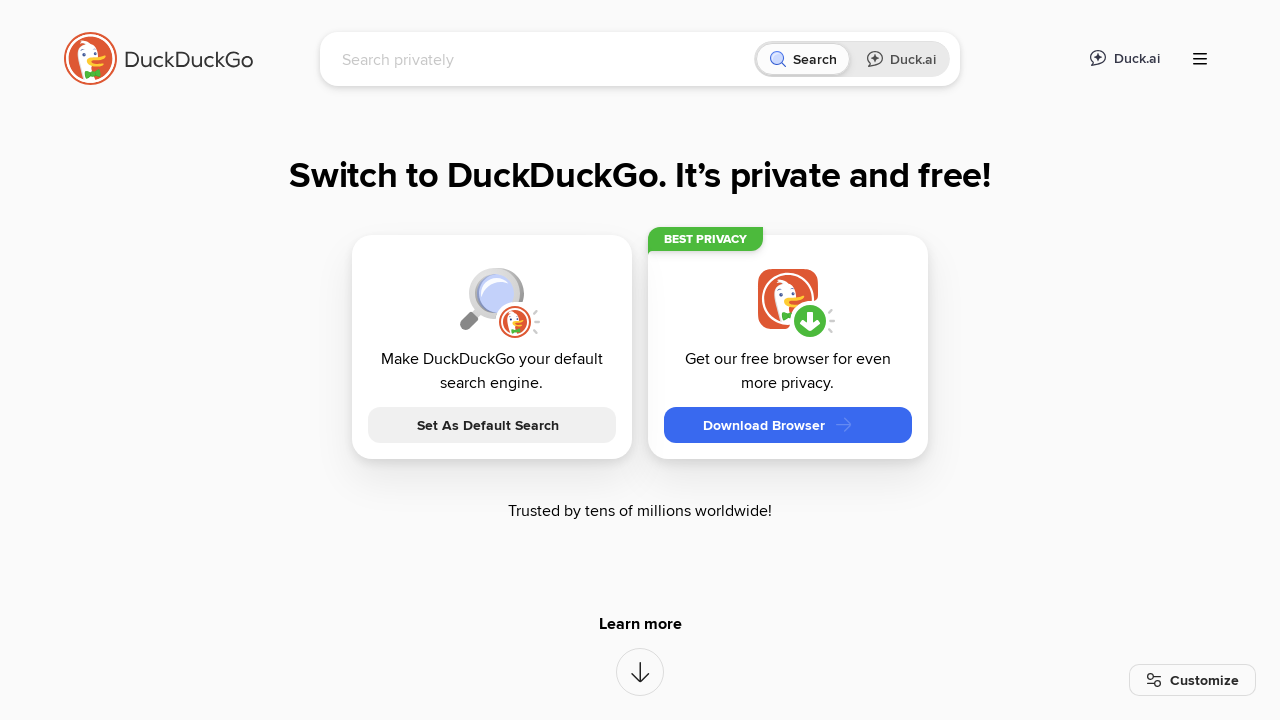

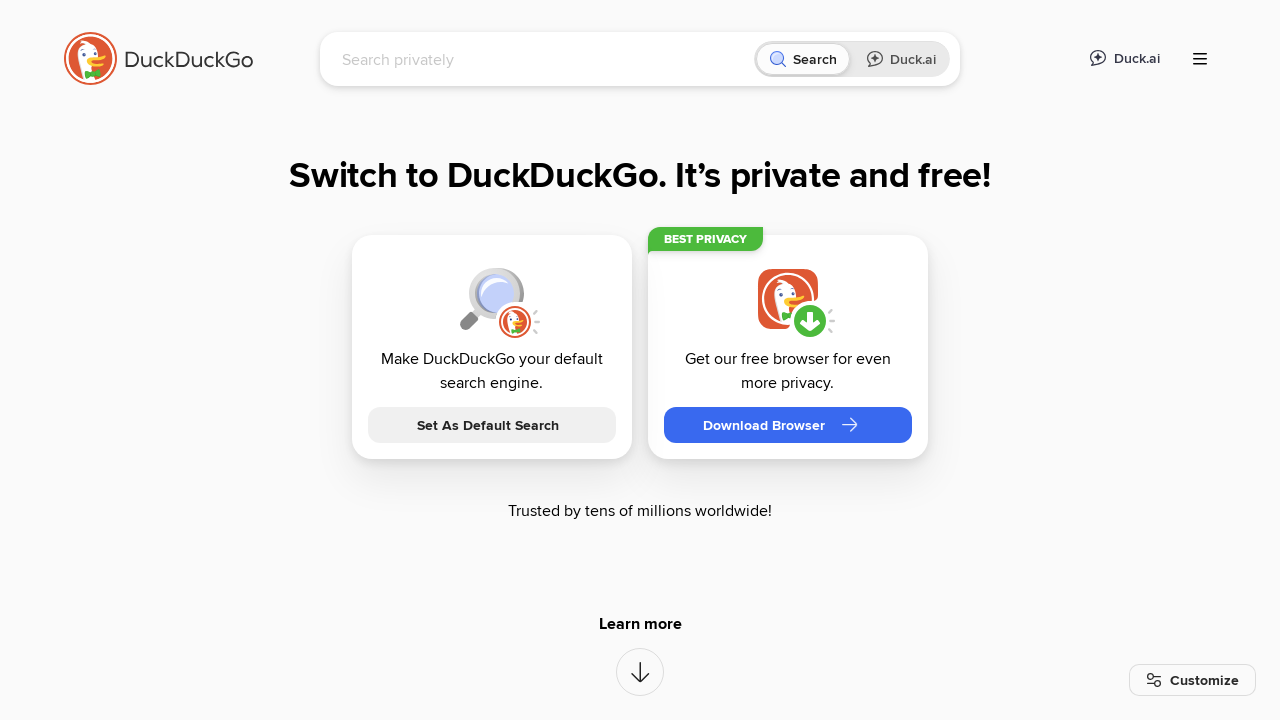